Navigates to a UI course authentication page and uses JavaScript evaluation to modify the title text content on the page

Starting URL: https://nikita-filonov.github.io/qa-automation-engineer-ui-course/#/auth/login

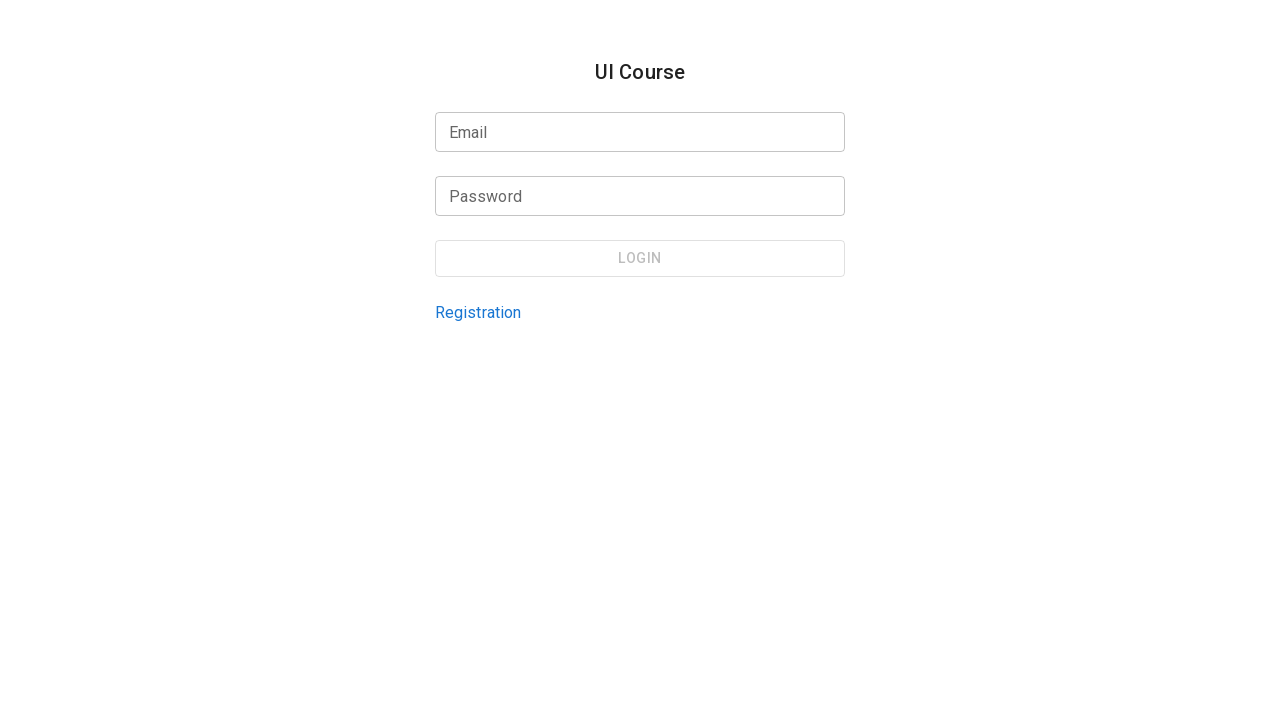

Waited for page to fully load (networkidle state)
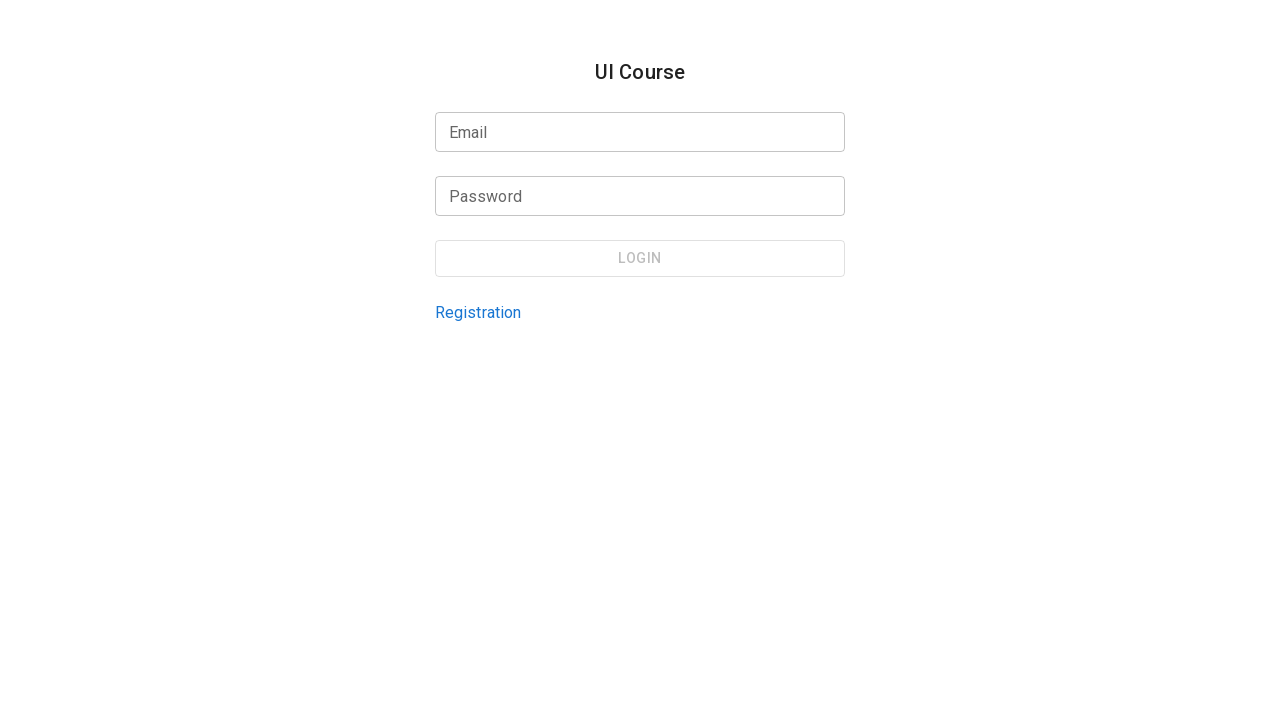

Modified title text content to 'New Text' using JavaScript evaluation
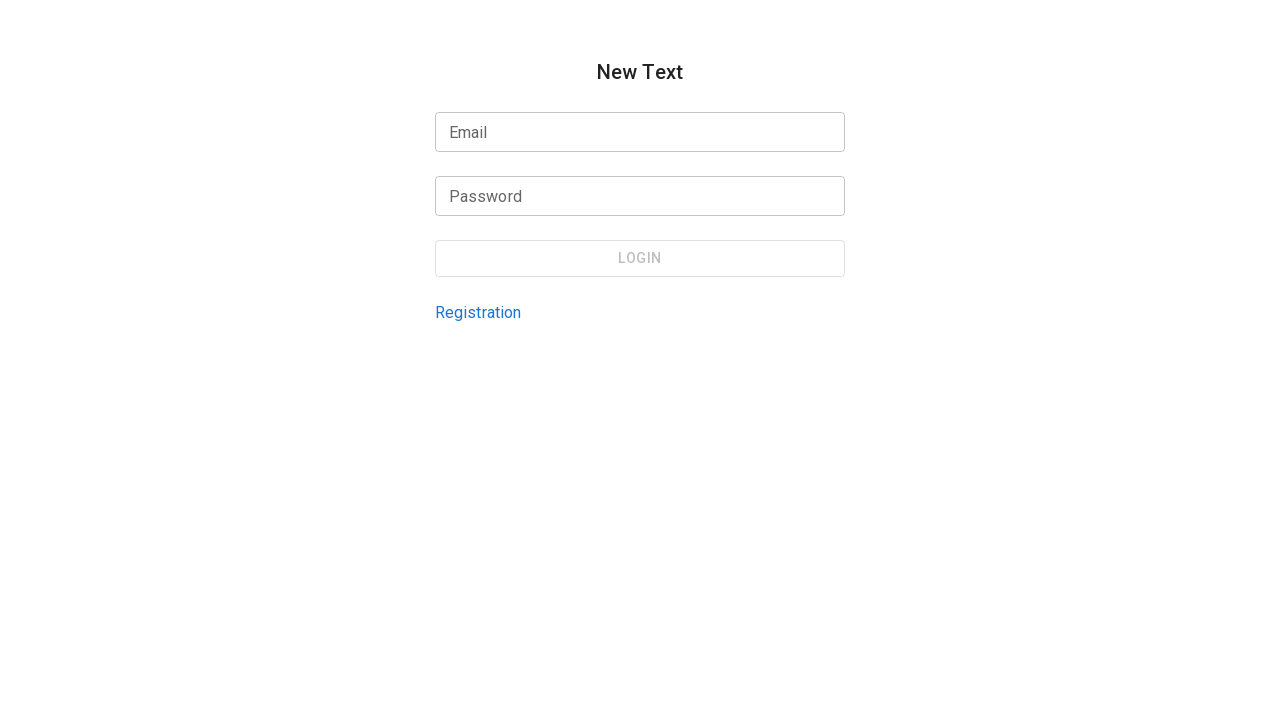

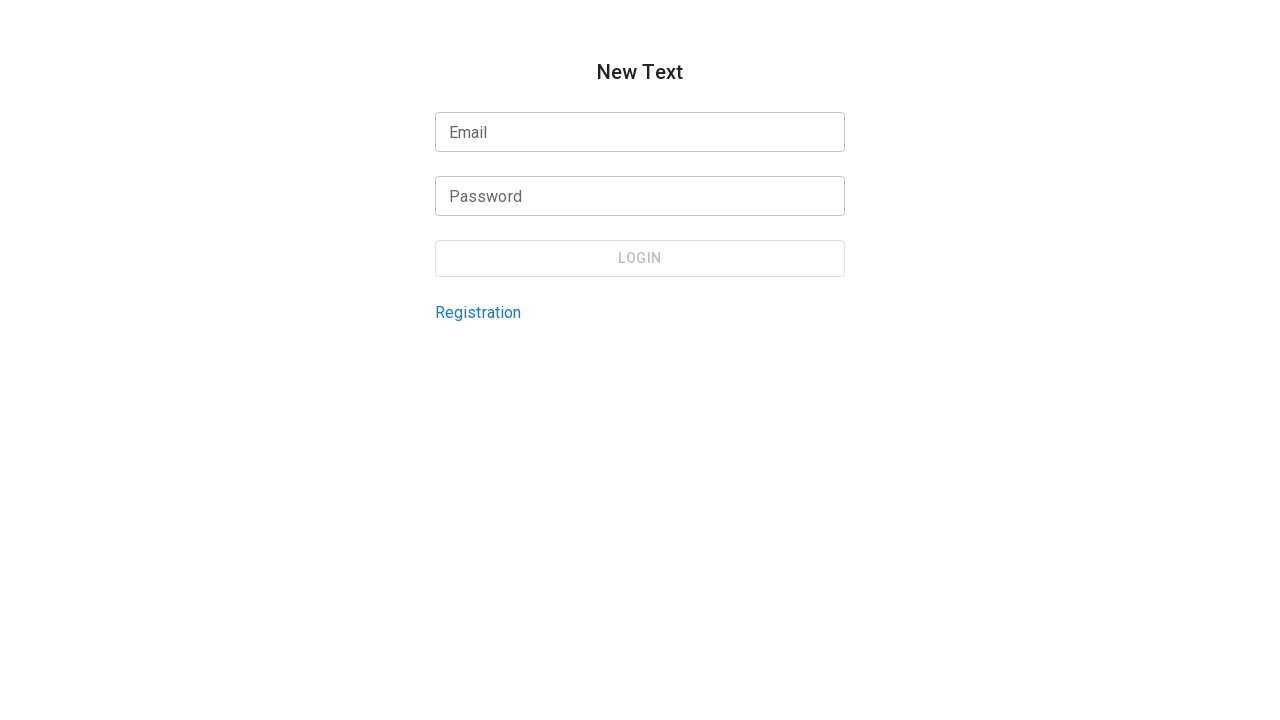